Tests multi-select autocomplete input by adding three courses (Playwright, AWS, React) using fill and Enter key

Starting URL: https://leafground.com/select.xhtml

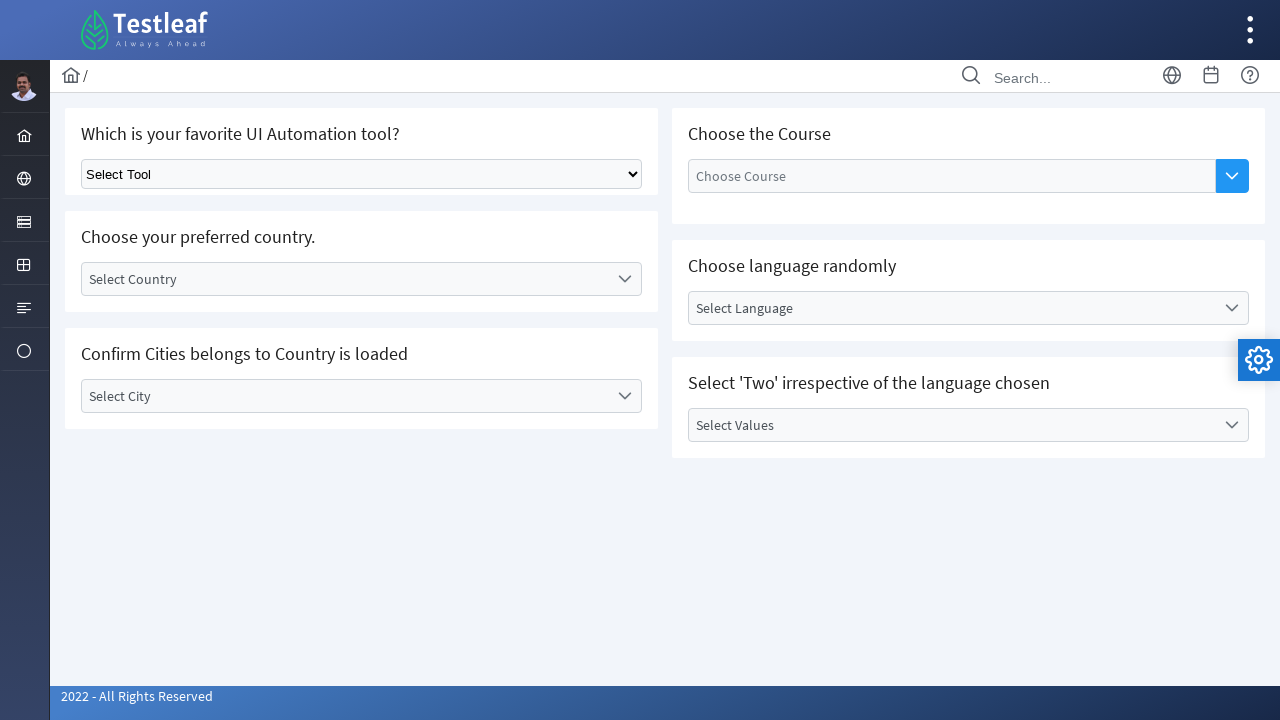

Filled autocomplete input with 'Playwright' on ul.ui-autocomplete-multiple-container input
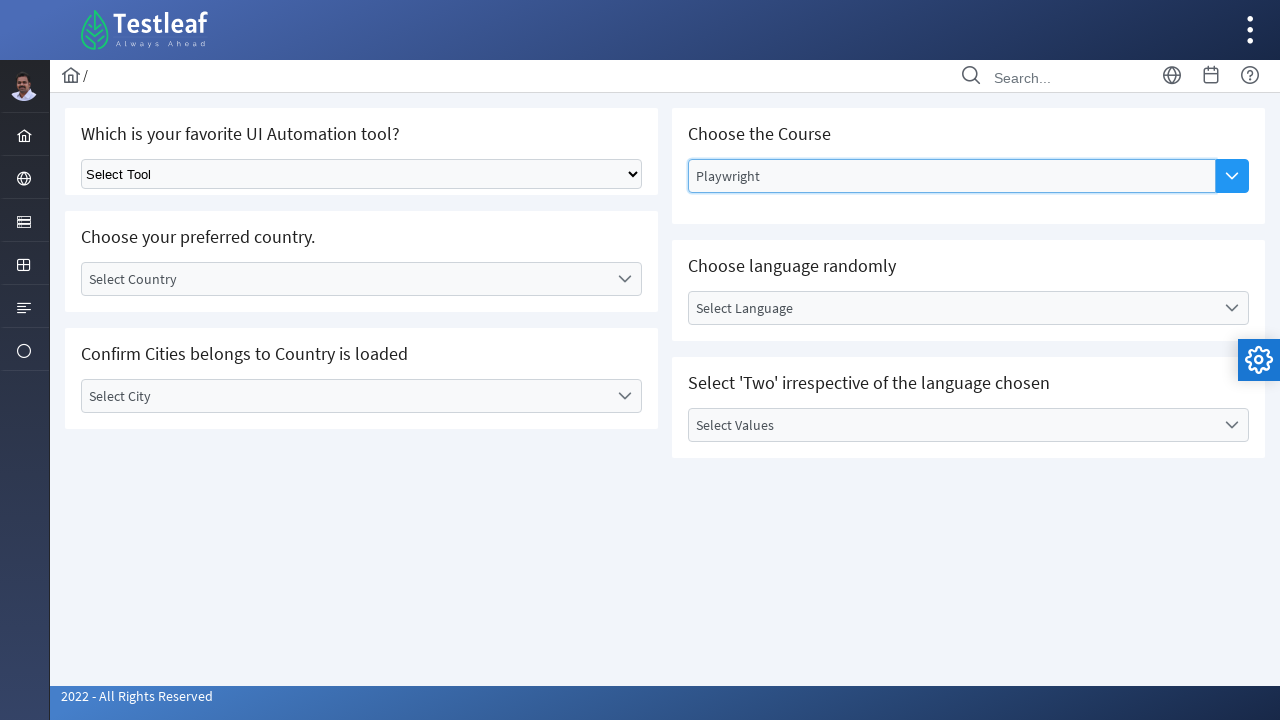

Pressed Enter to add 'Playwright' course
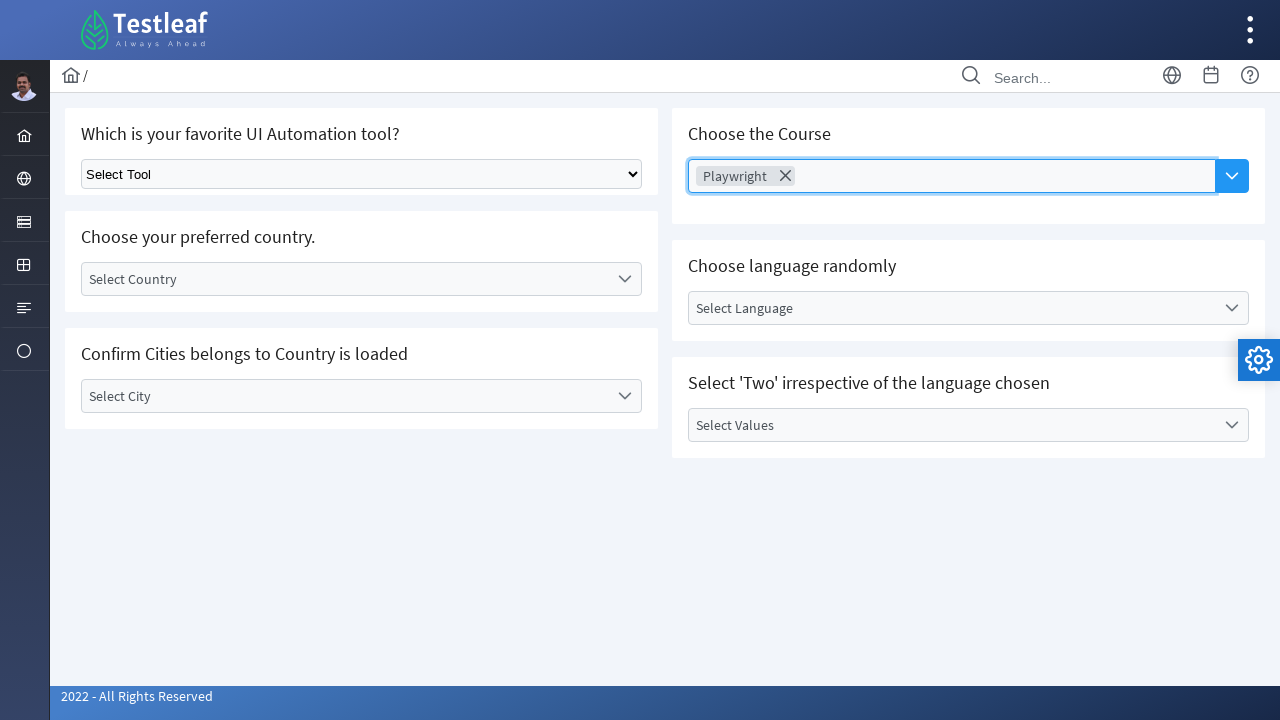

Filled autocomplete input with 'AWS' on ul.ui-autocomplete-multiple-container input
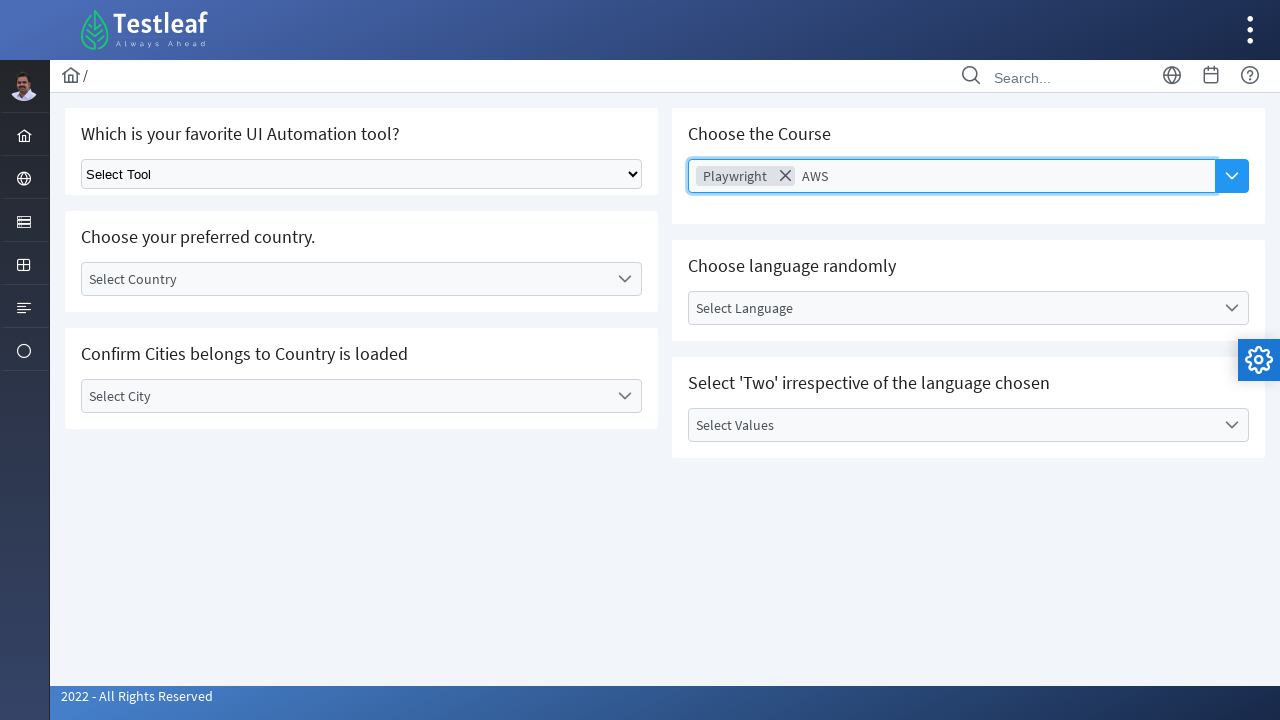

Pressed Enter to add 'AWS' course
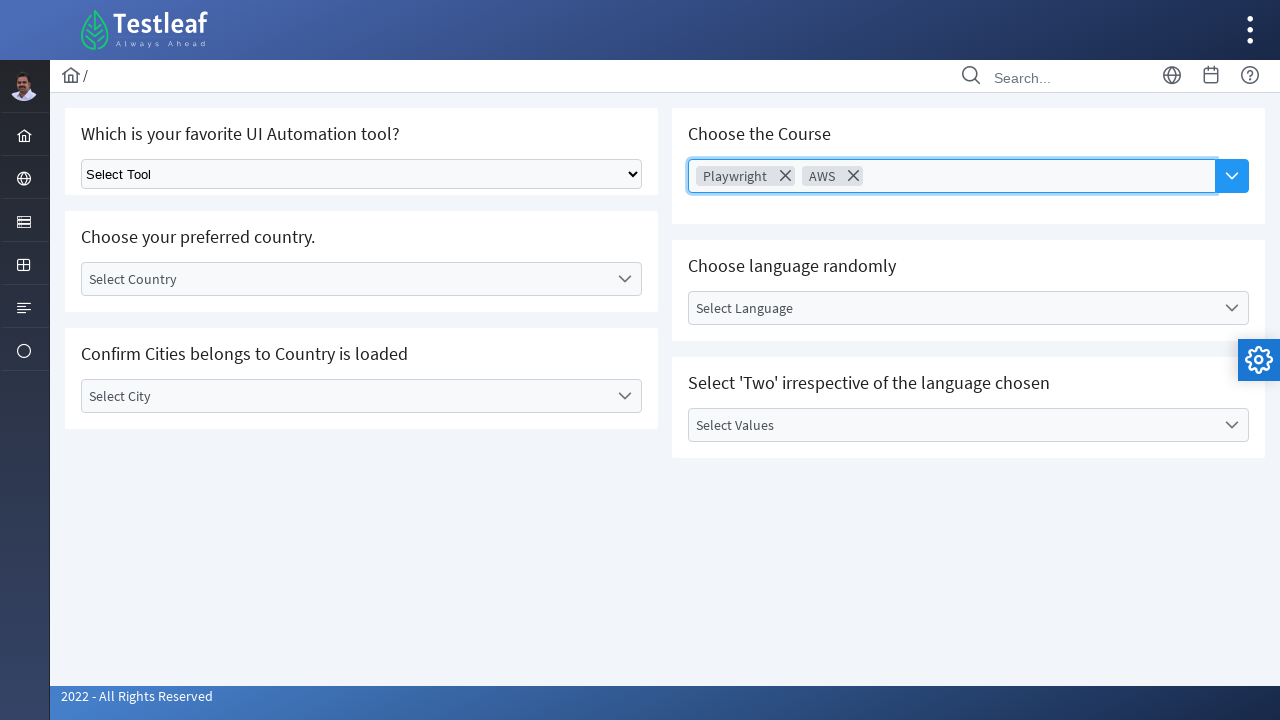

Filled autocomplete input with 'React' on ul.ui-autocomplete-multiple-container input
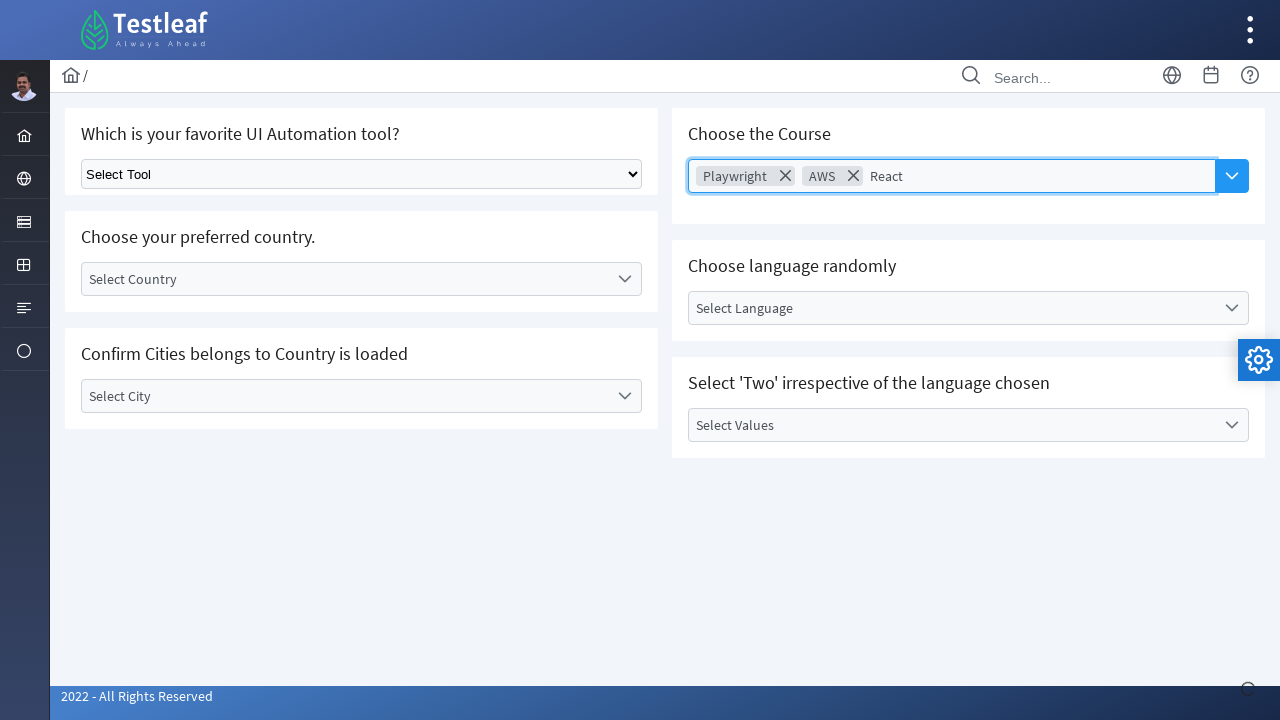

Pressed Enter to add 'React' course
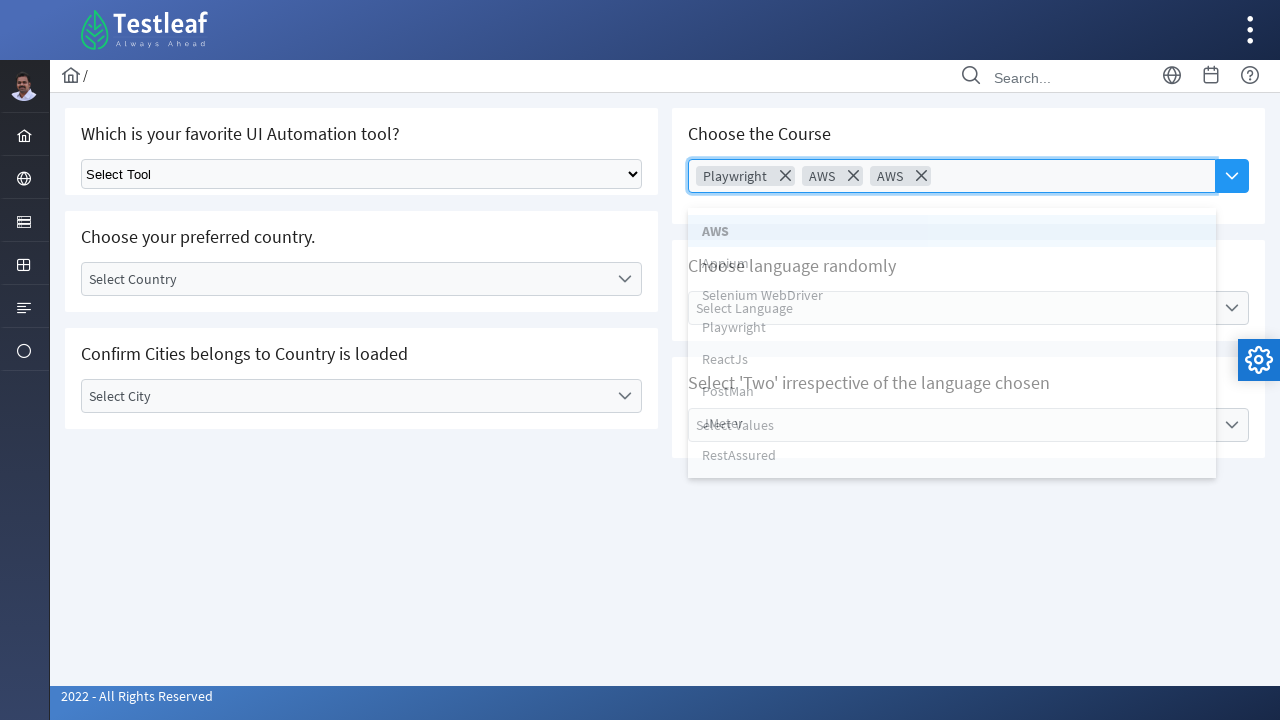

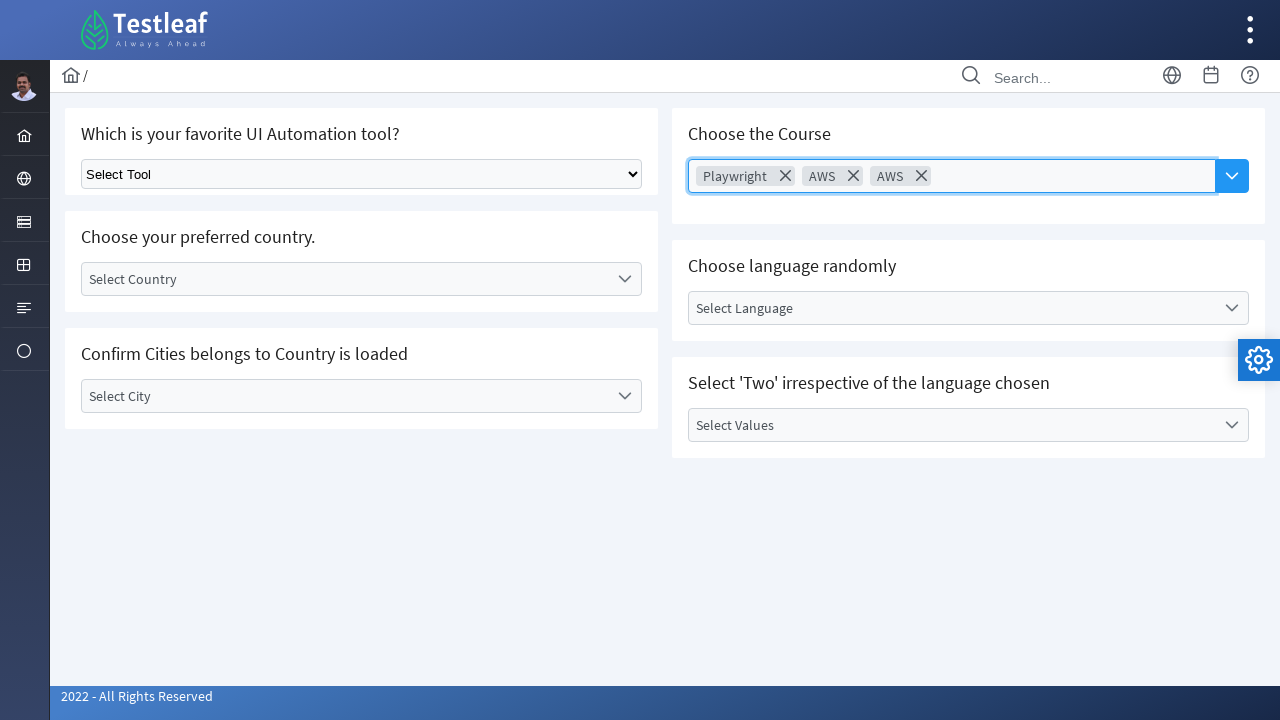